Navigates to BlueStone jewelry website and hovers over the "All Jewellery" navigation menu item to trigger a dropdown menu

Starting URL: https://www.bluestone.com/

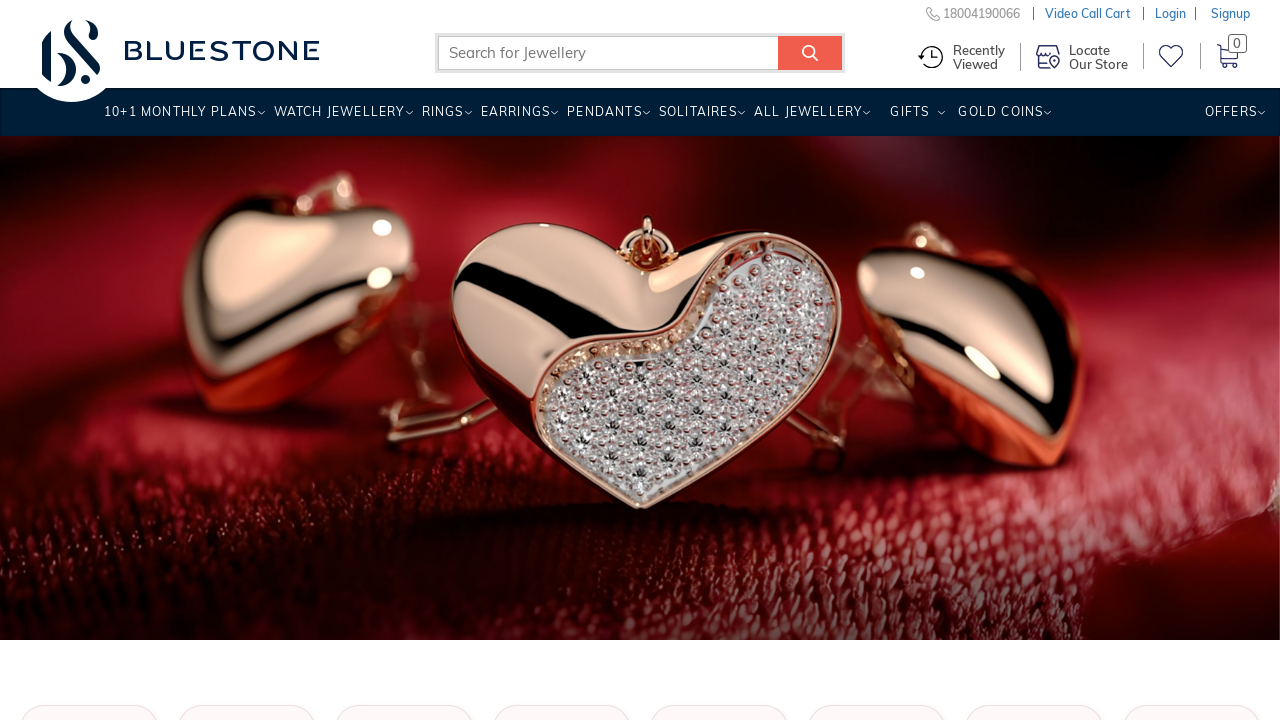

Waited for page to load with domcontentloaded state
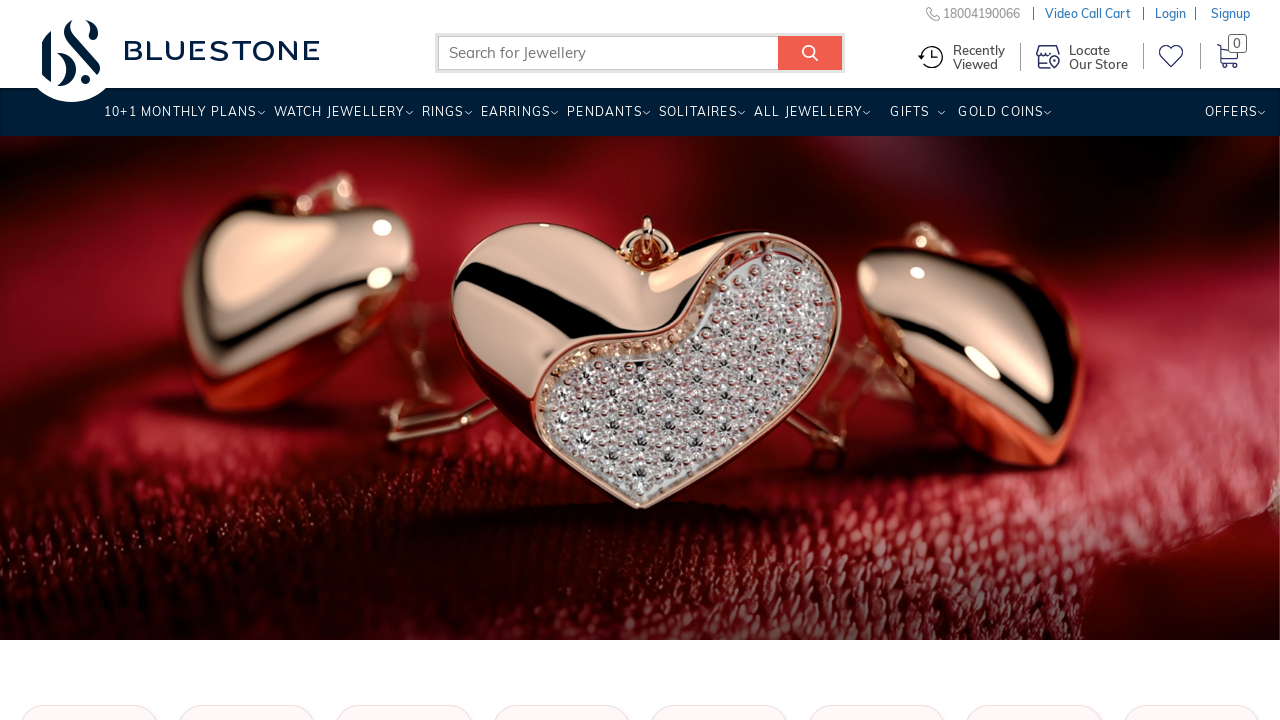

Located the 'All Jewellery' navigation menu item
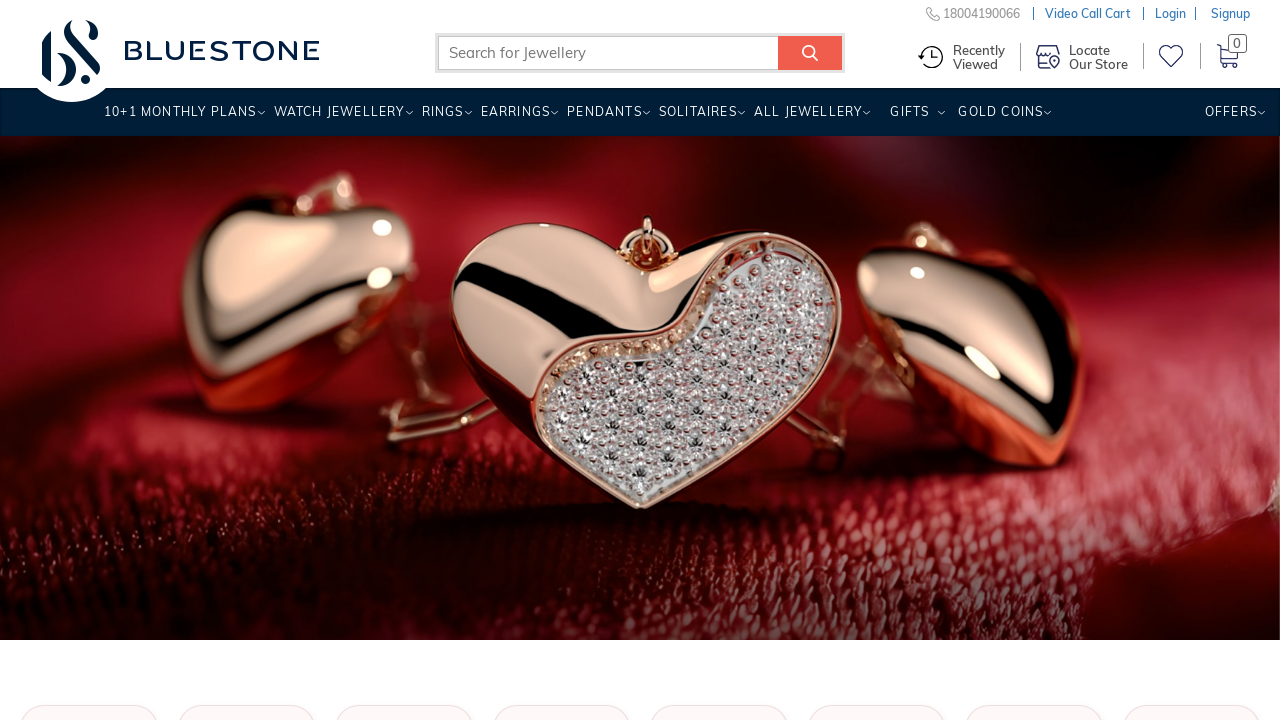

Hovered over the 'All Jewellery' navigation menu item to trigger dropdown at (697, 119) on xpath=//html/body/header/div/div[2]/div/nav/ul/li[6]
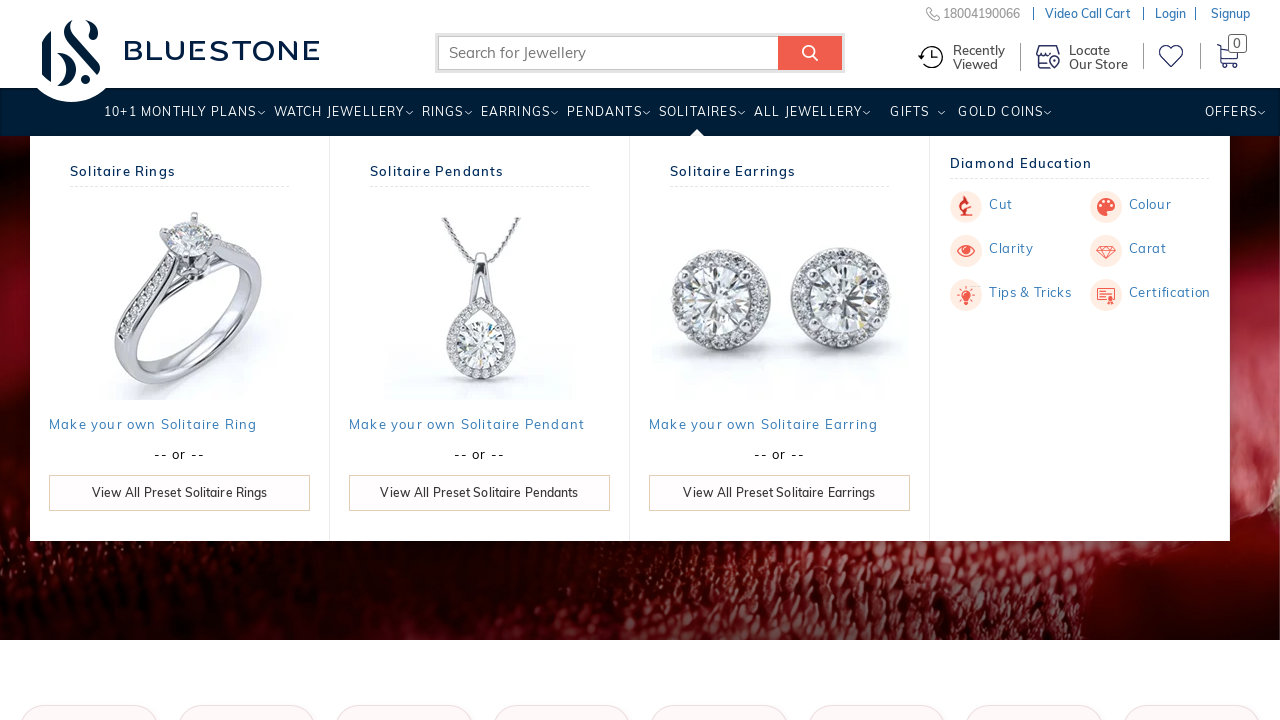

Waited 1 second to observe the hover effect and dropdown menu
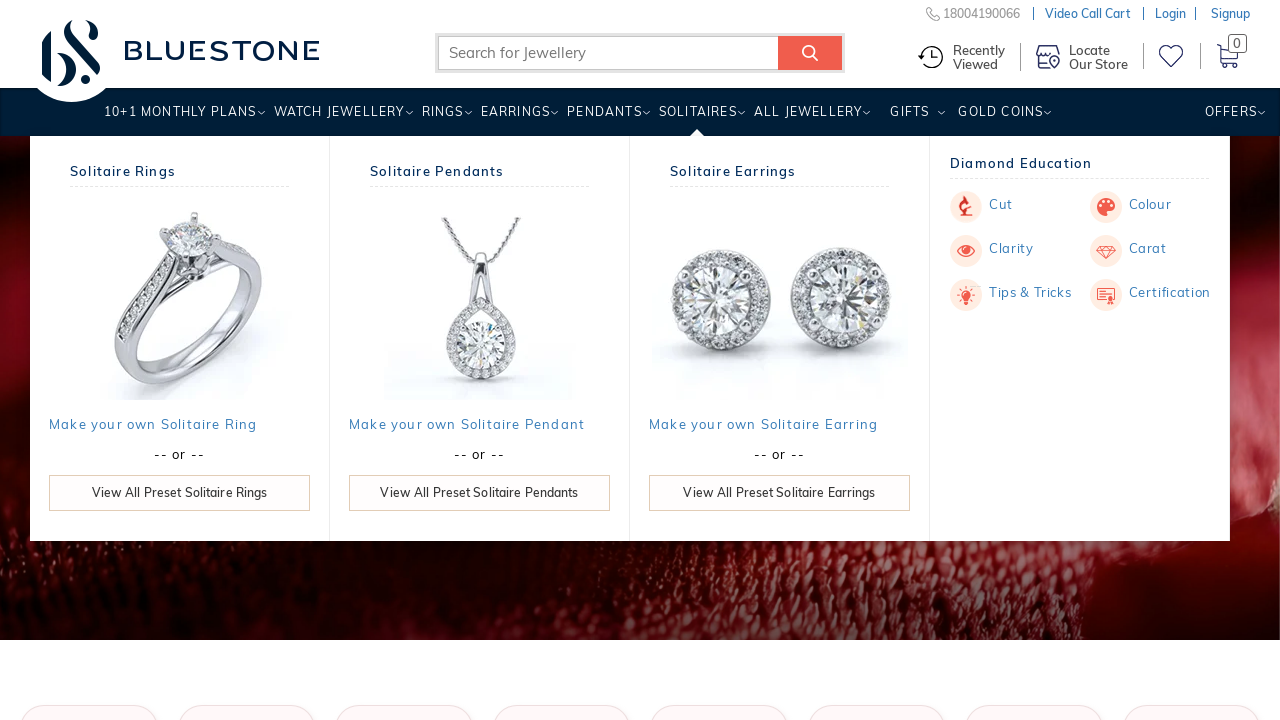

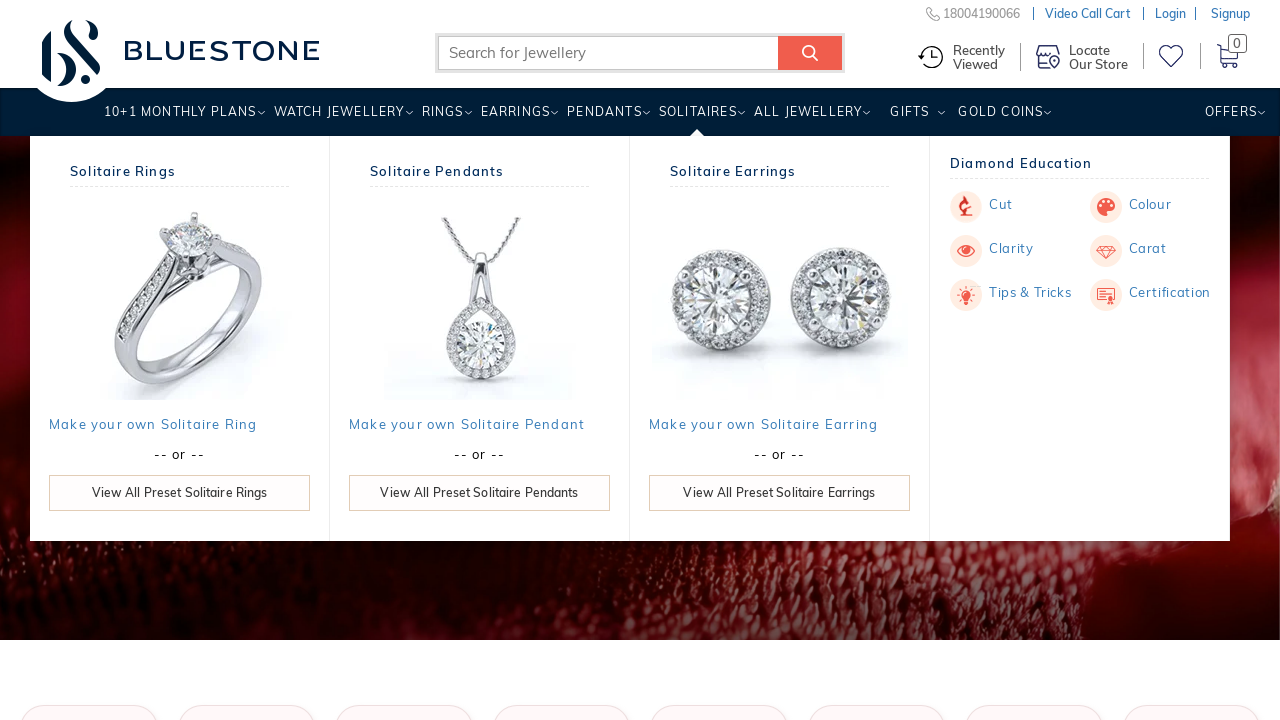